Tests browser window handling by opening new windows and tabs

Starting URL: https://demoqa.com/browser-windows

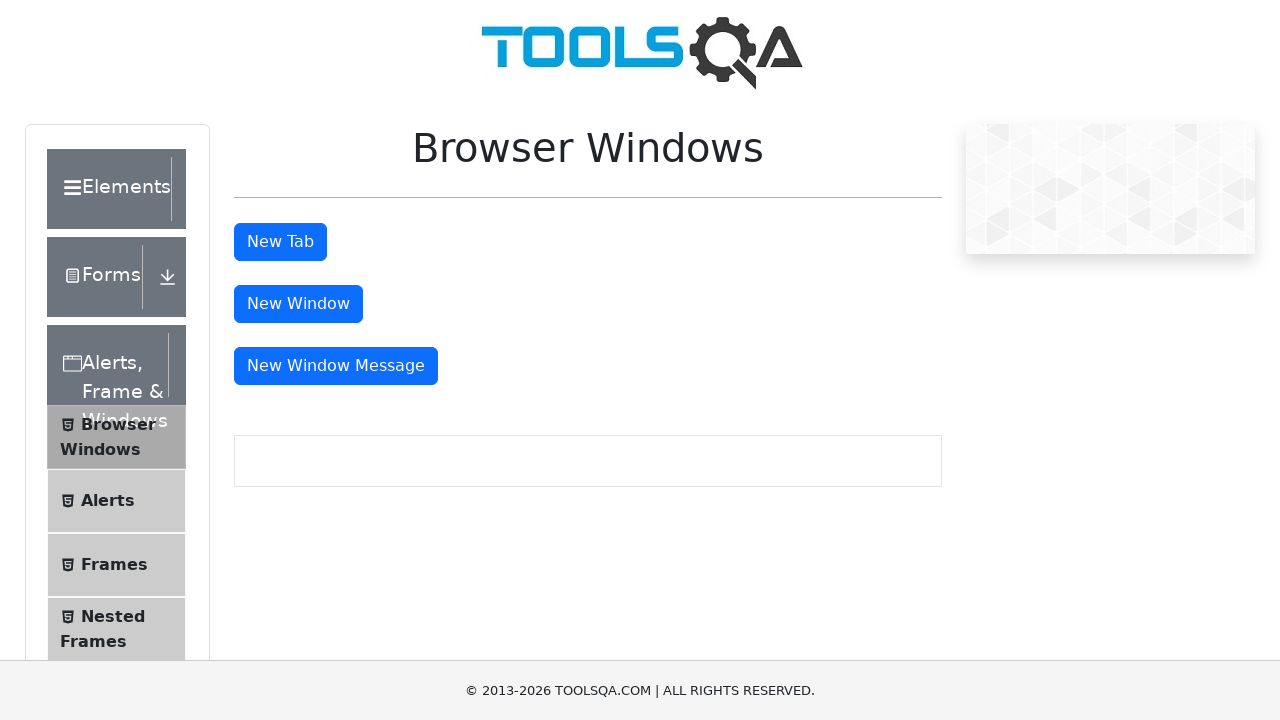

Clicked 'New Window' button and new window opened at (298, 304) on button:text('New Window')
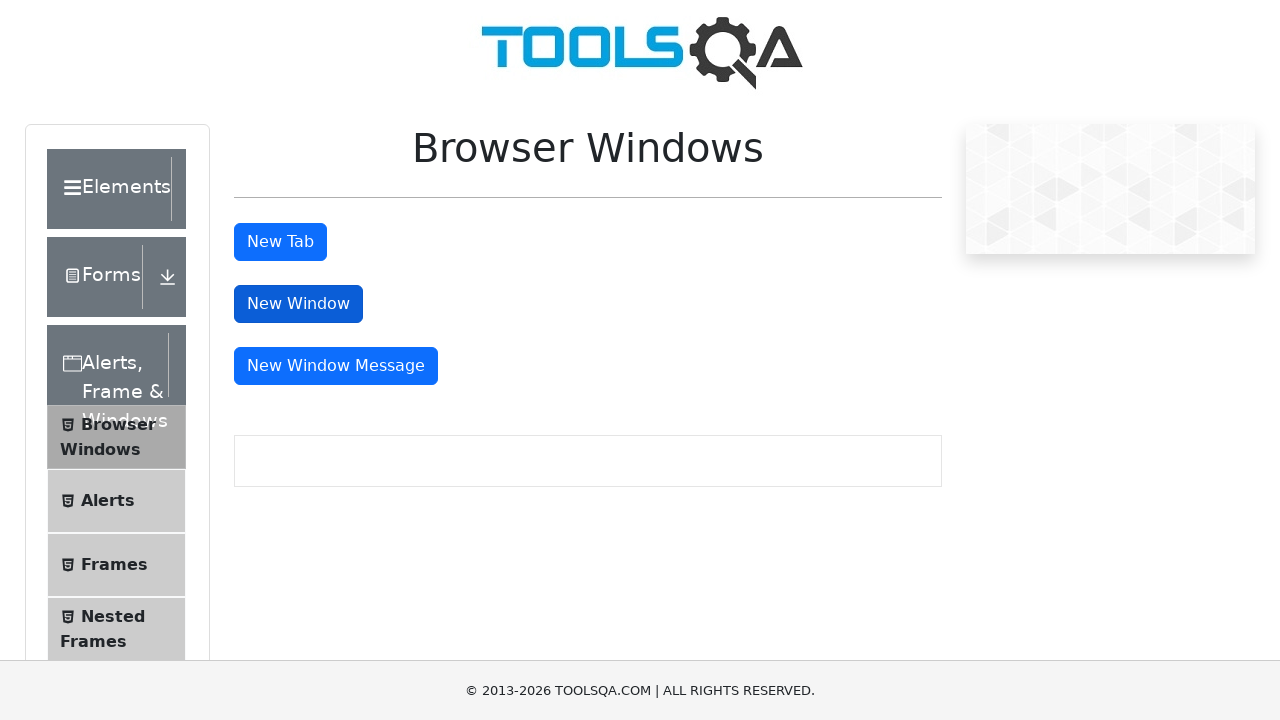

Clicked 'New Tab' button and new tab opened at (280, 242) on button:text('New Tab')
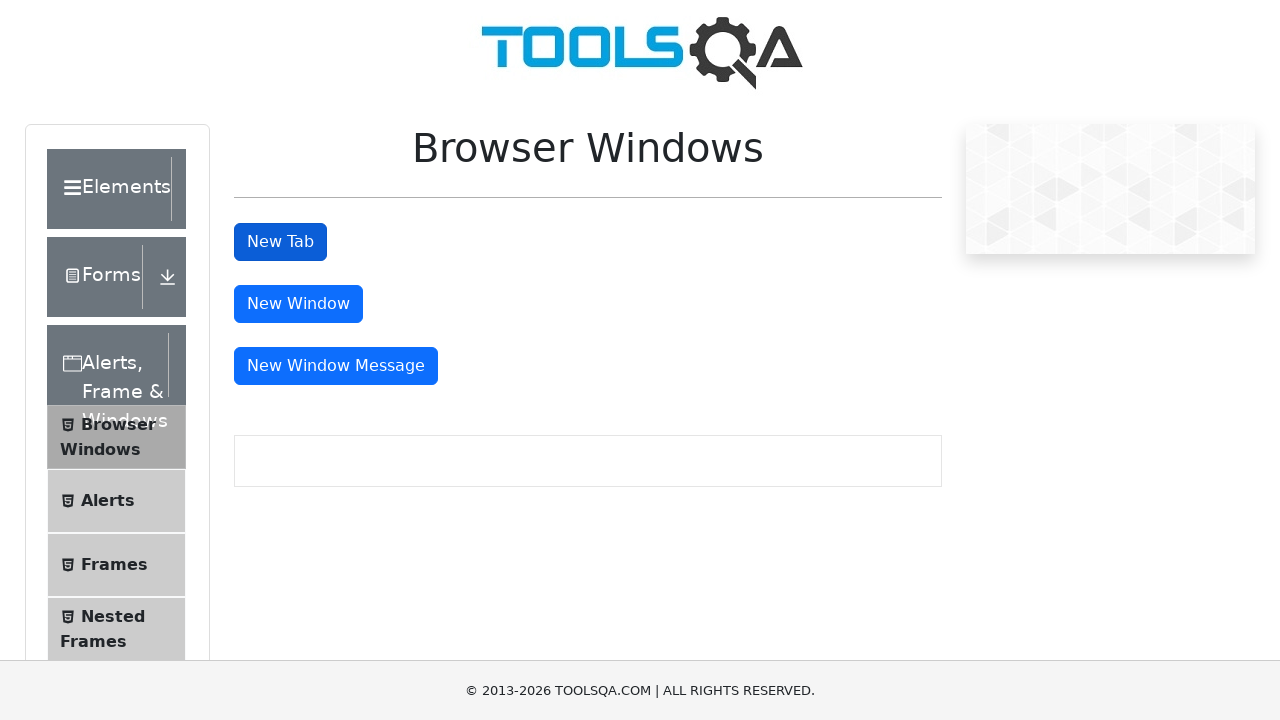

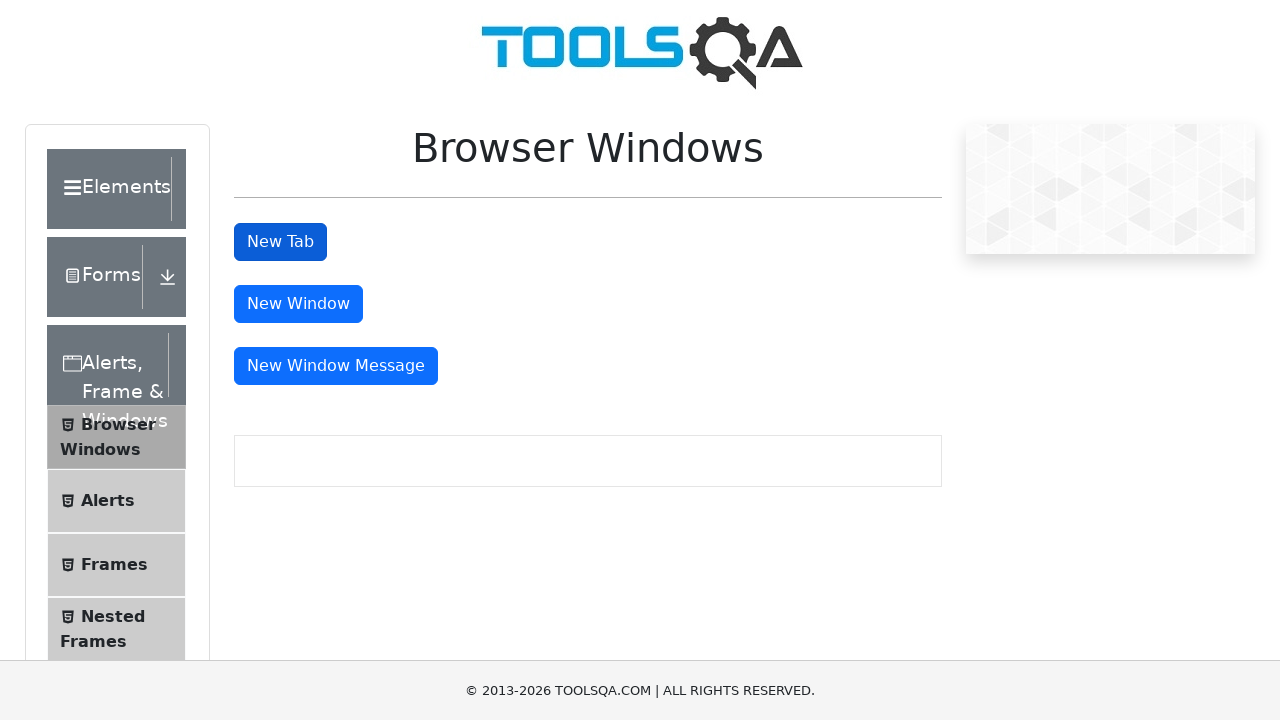